Tests dropdown functionality on a registration page by interacting with a Skills dropdown - selecting options by index, value, and visible text, and verifying the selections work correctly

Starting URL: http://demo.automationtesting.in/Register.html

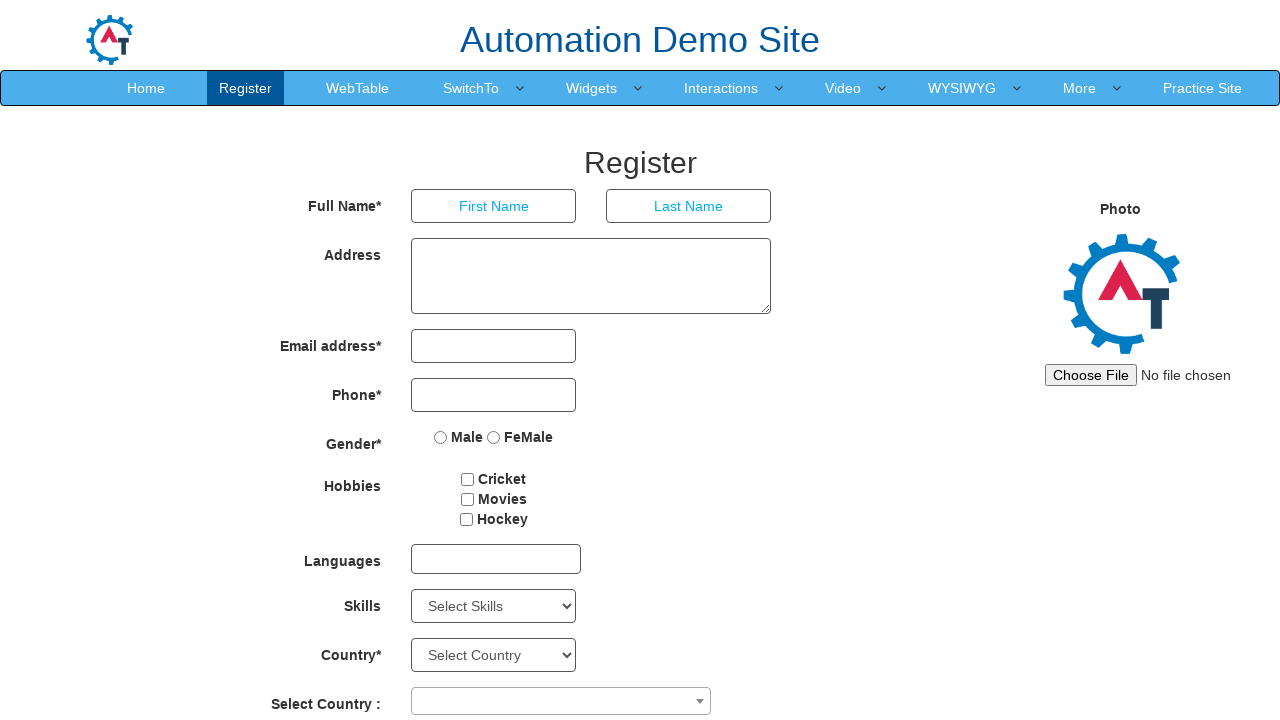

Waited for Skills dropdown to load
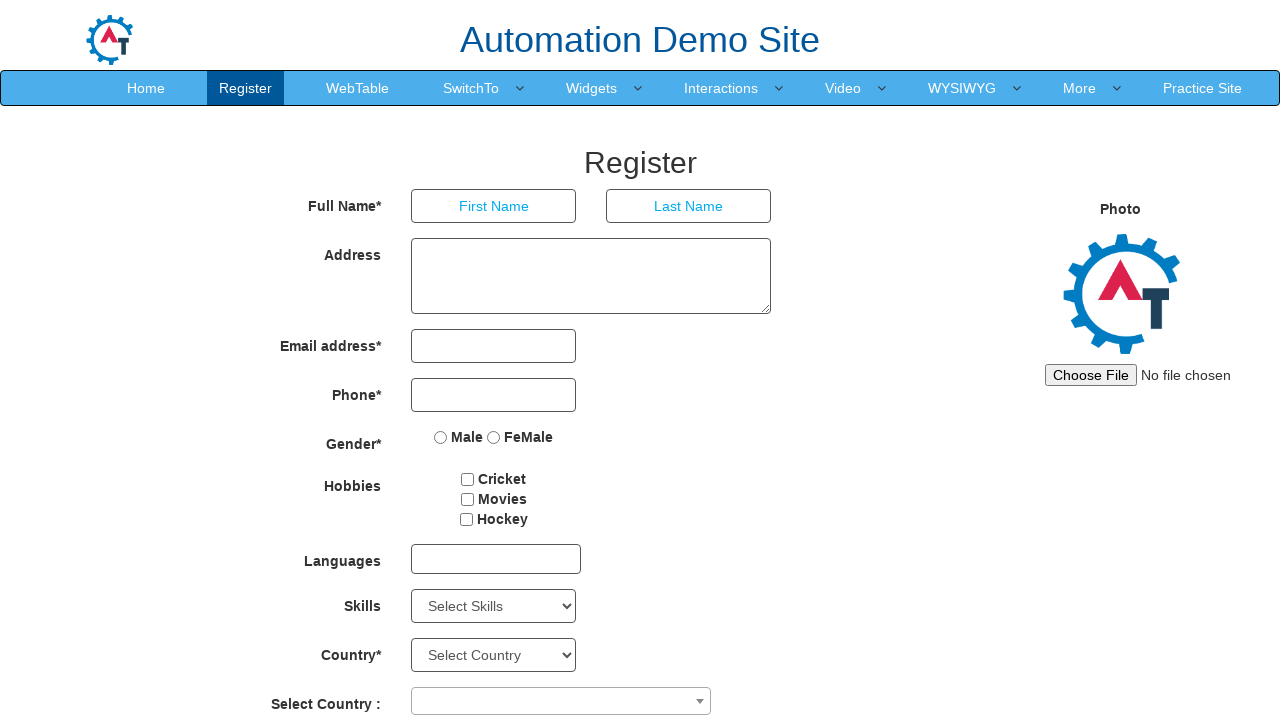

Selected Skills dropdown option at index 4 on #Skills
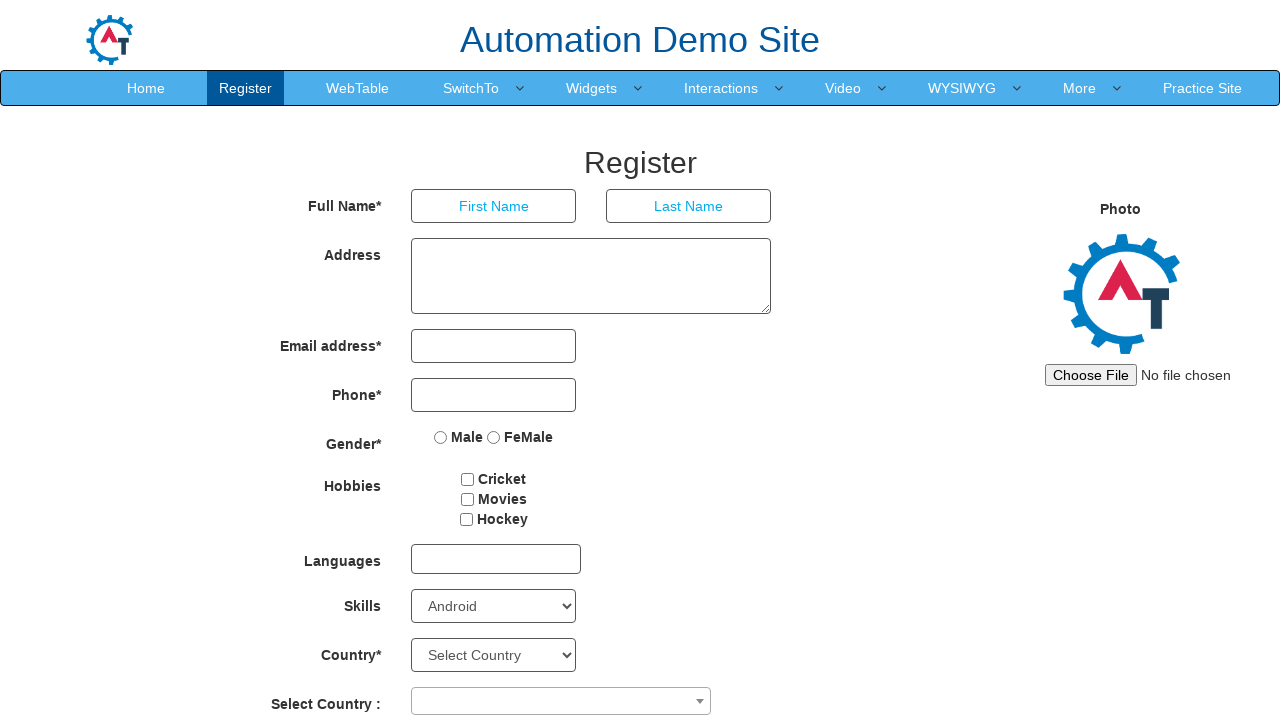

Selected Skills dropdown option with value 'Backup Management' on #Skills
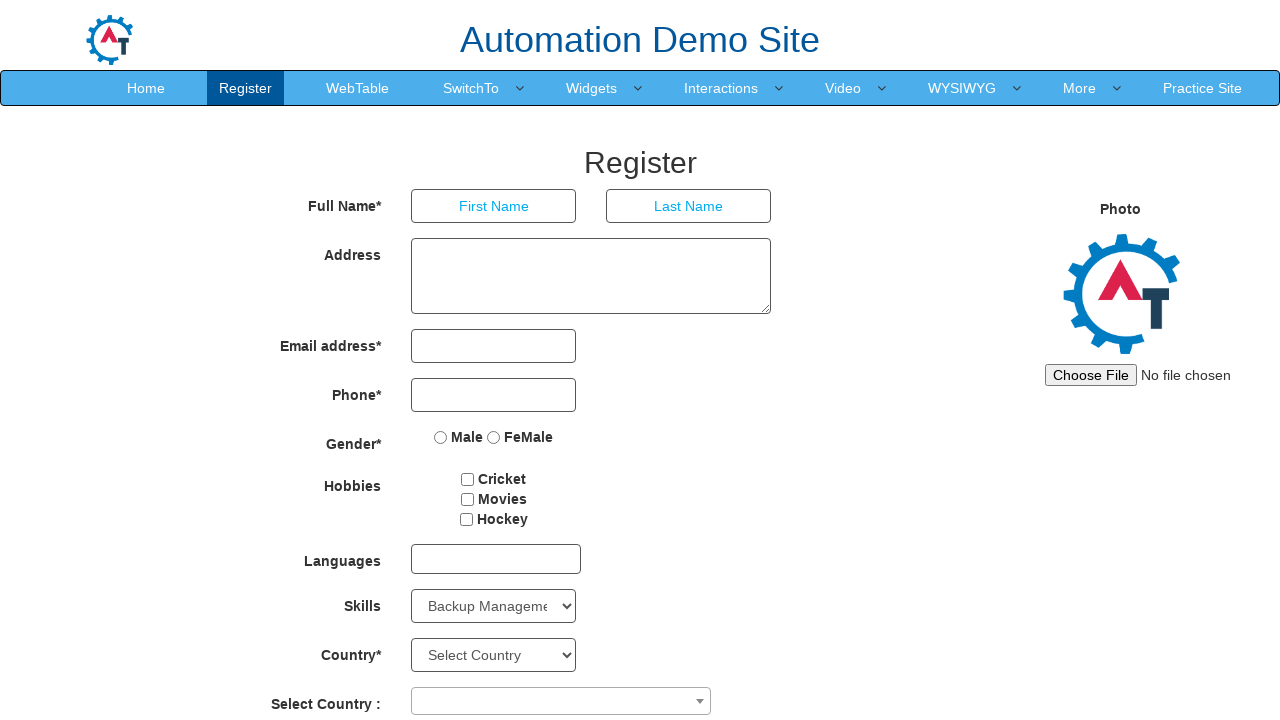

Selected Skills dropdown option with visible text 'Analytics' on #Skills
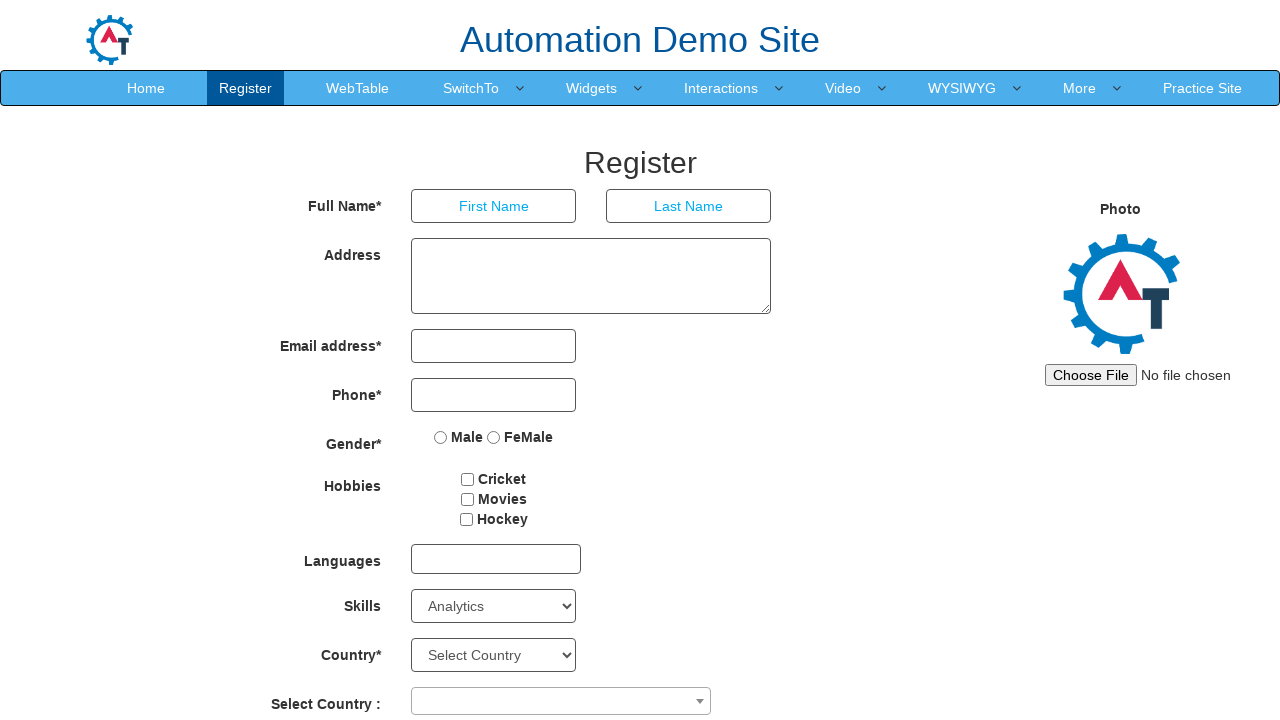

Waited for day dropdown to load
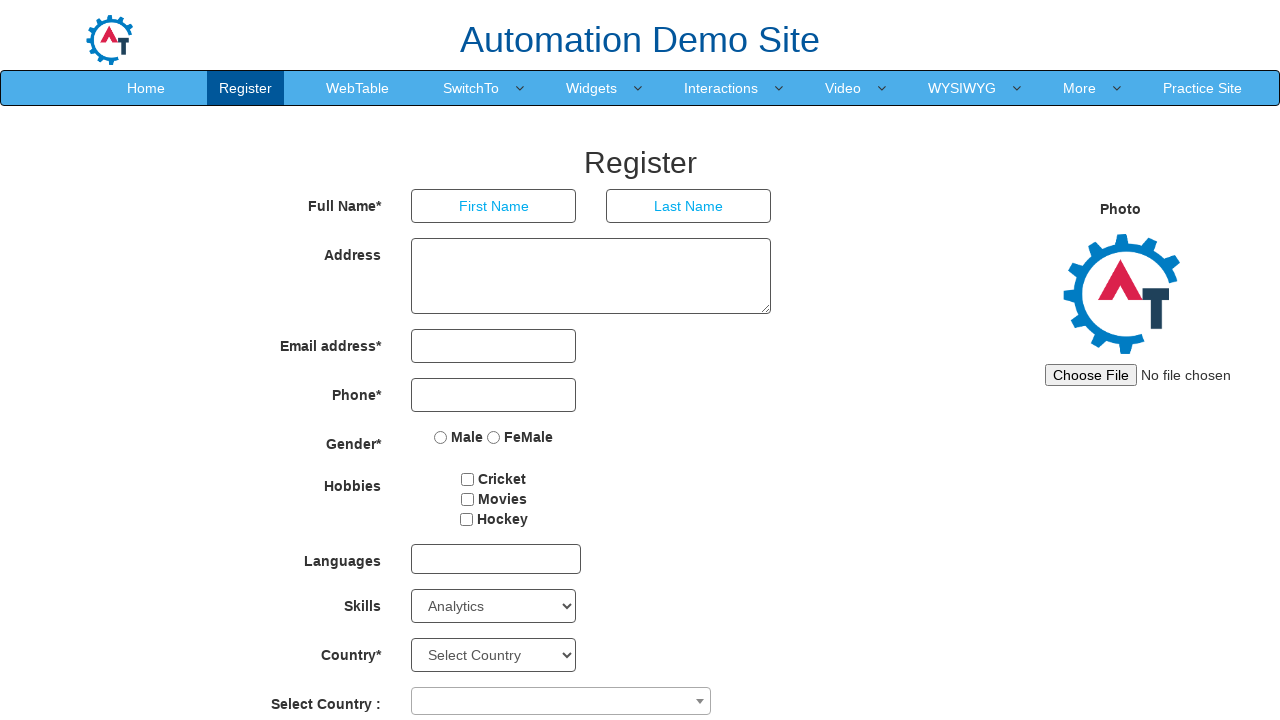

Selected day dropdown option at index 1 on #daybox
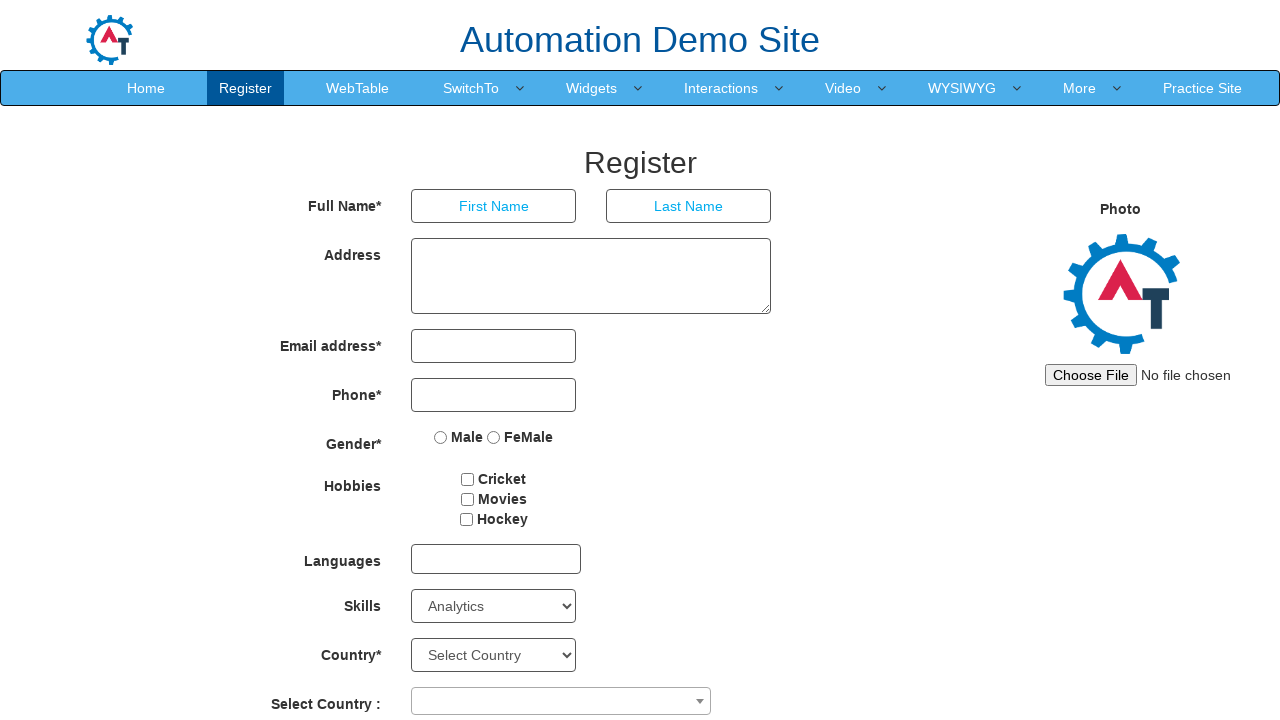

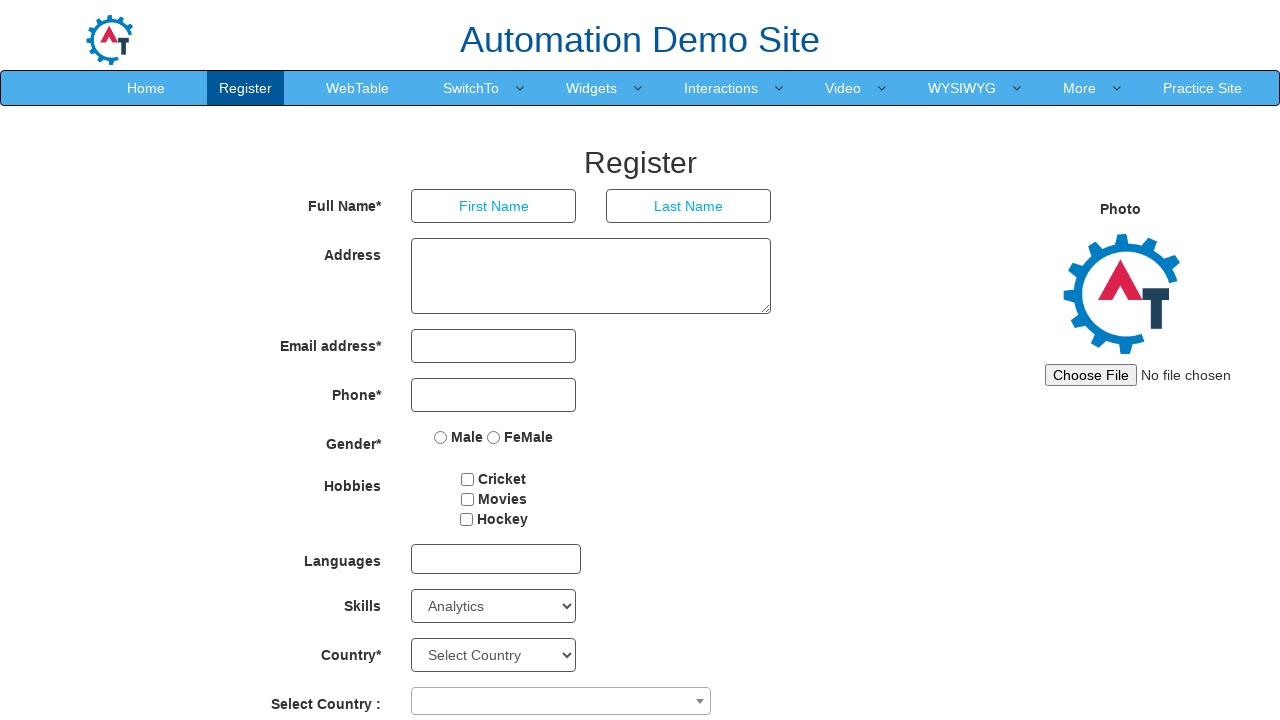